Verifies that clicking on a phone item navigates to the product page and displays the product details

Starting URL: https://www.demoblaze.com/

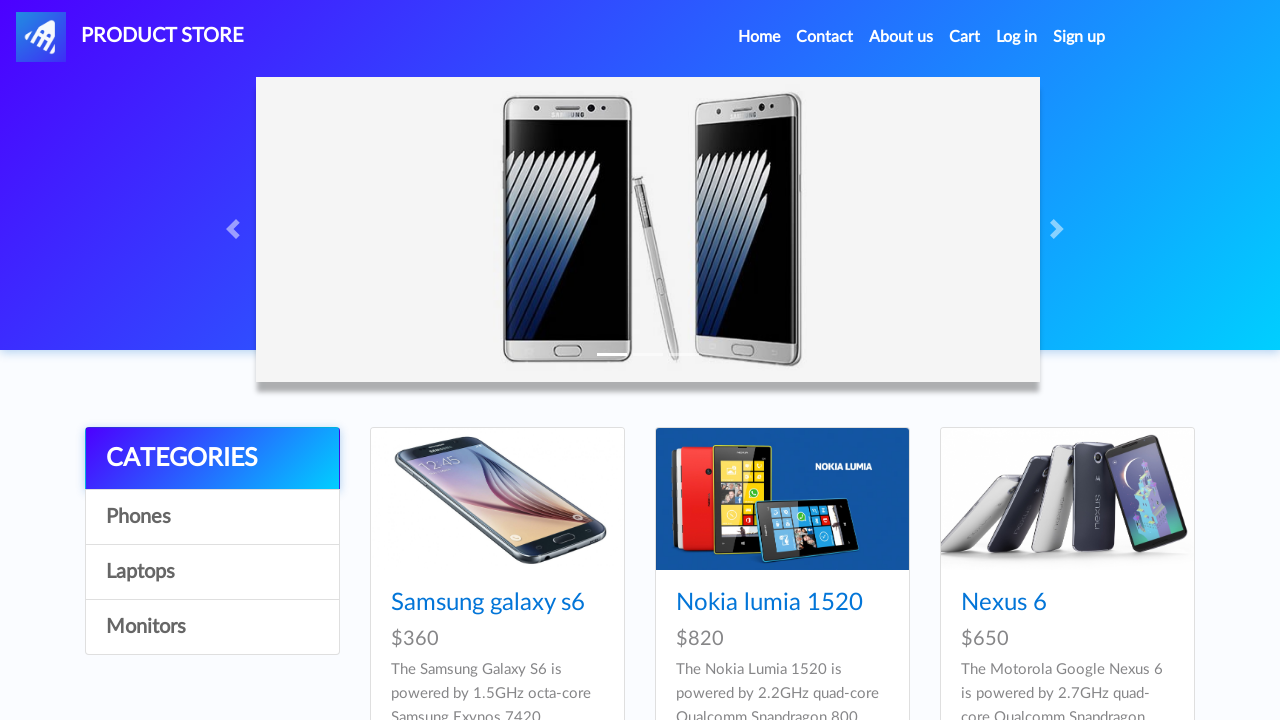

Waited for page to load (networkidle)
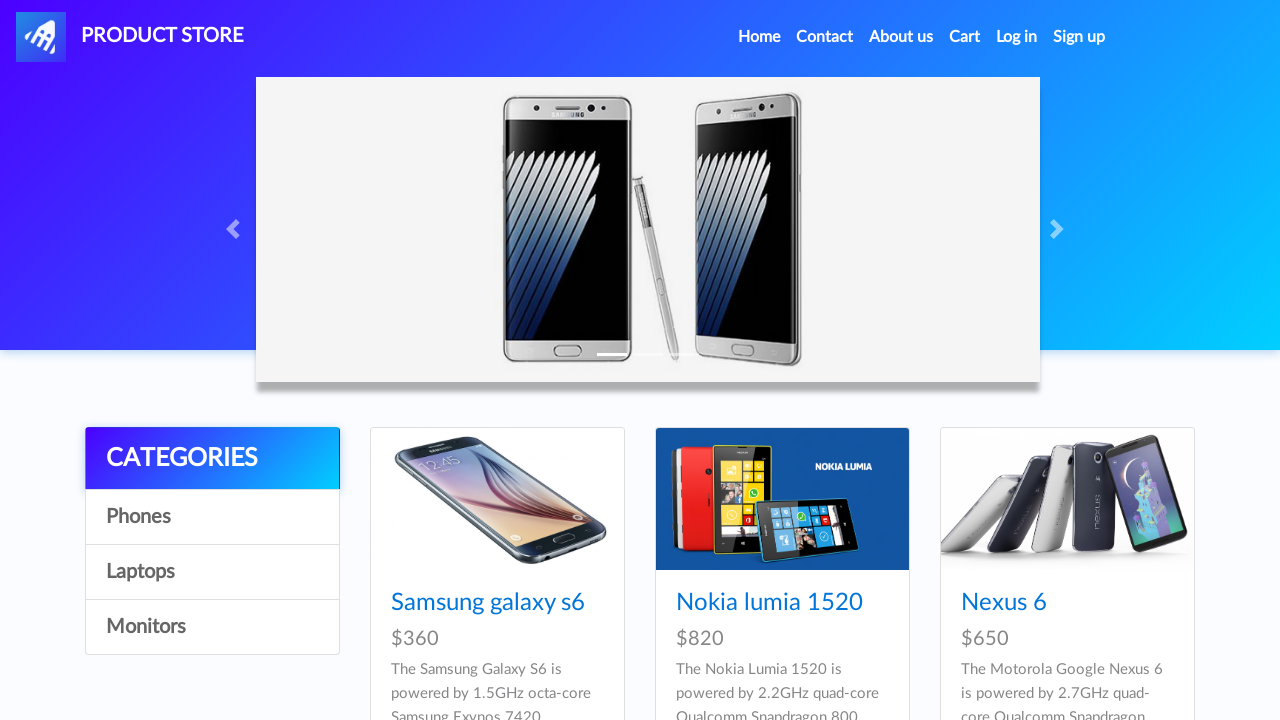

Located Phones category element
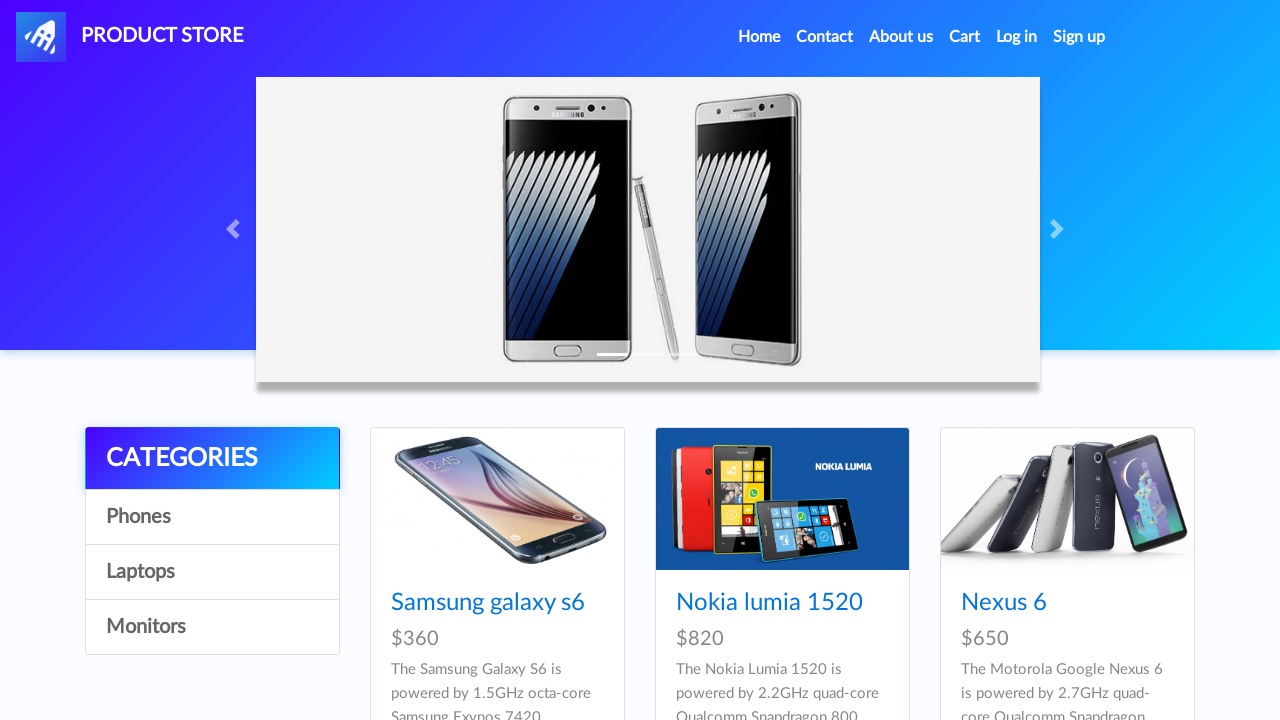

Verified Phones category is visible
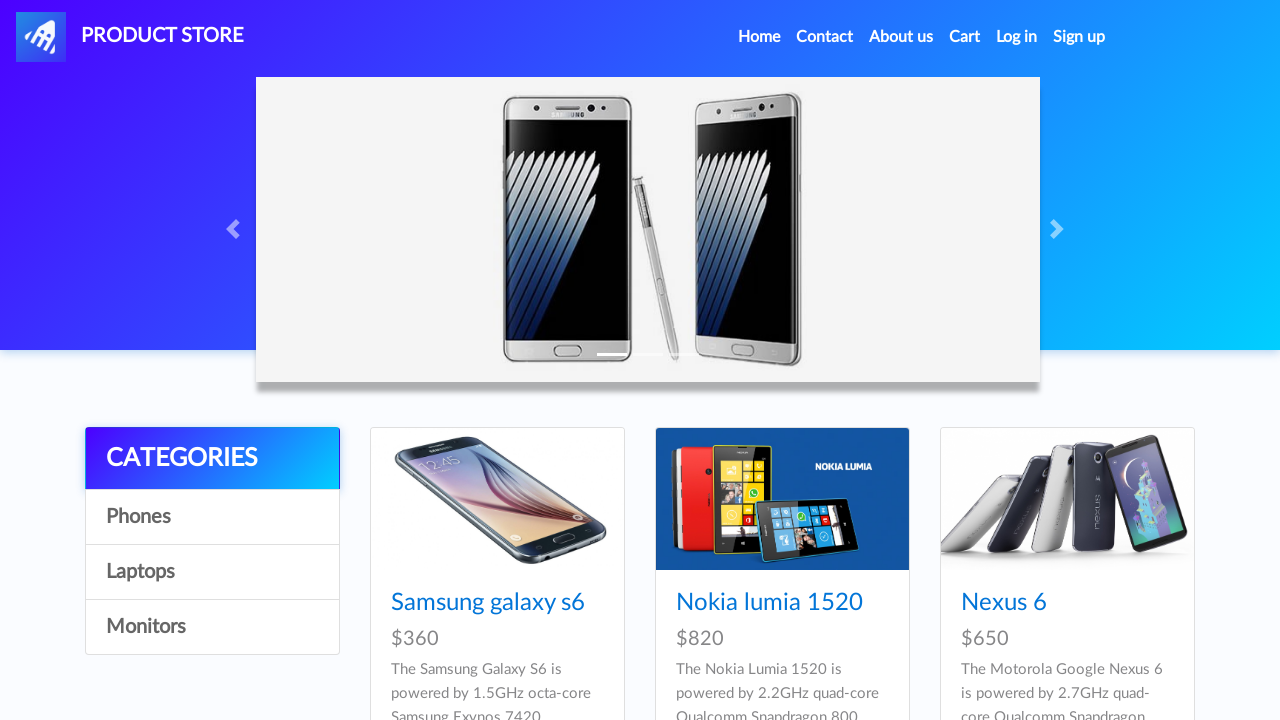

Clicked on Phones category at (212, 517) on text=Phones
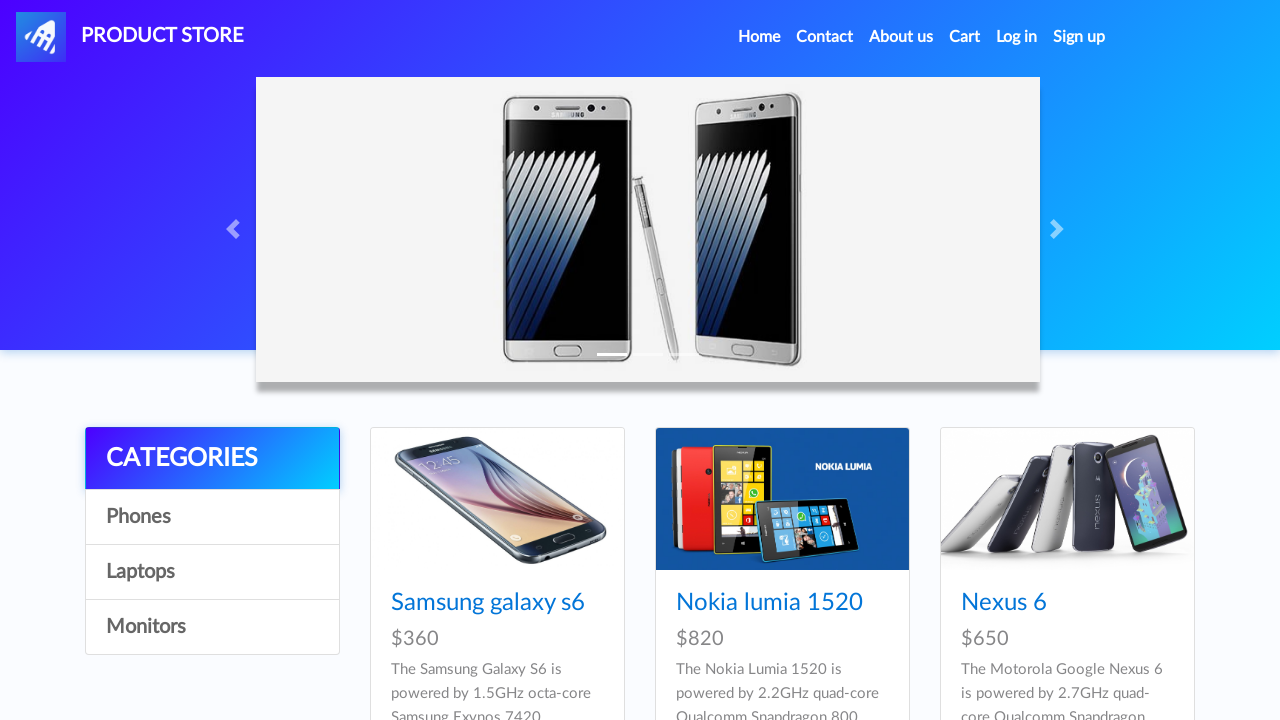

Located Samsung Galaxy S6 product link
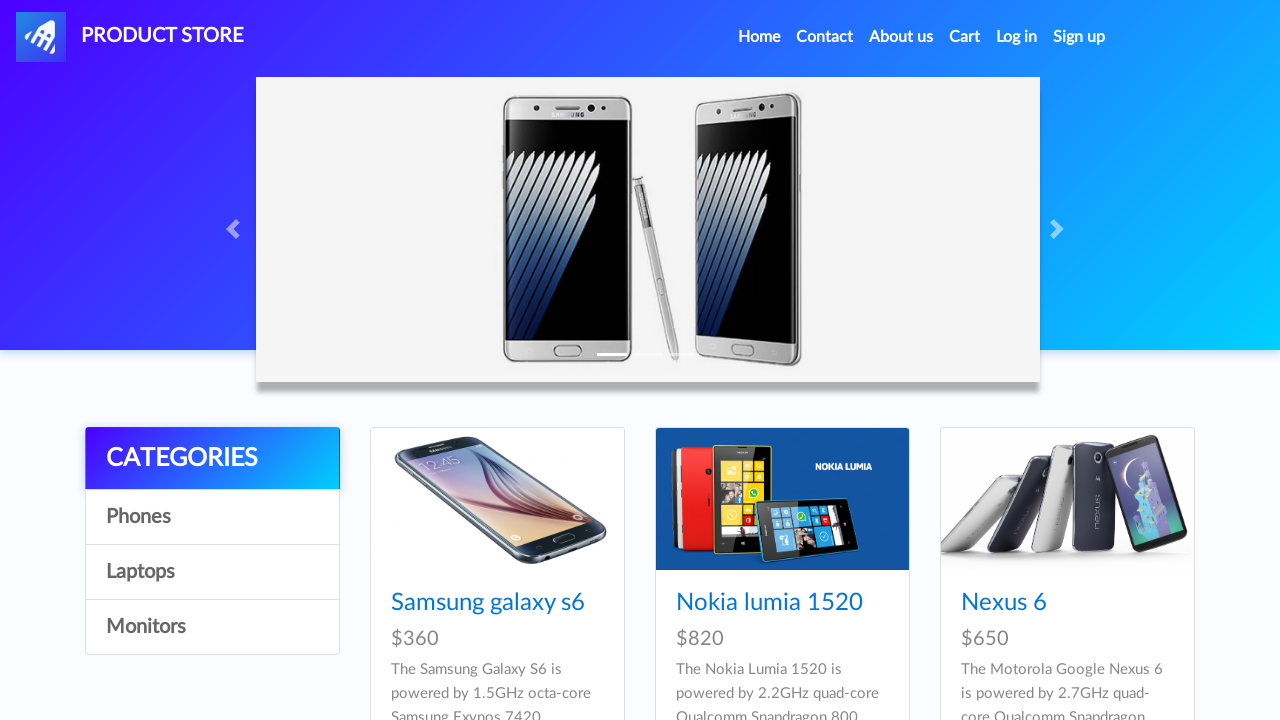

Clicked on Samsung Galaxy S6 product link at (488, 603) on a.hrefch >> internal:has-text="Samsung galaxy s6"i
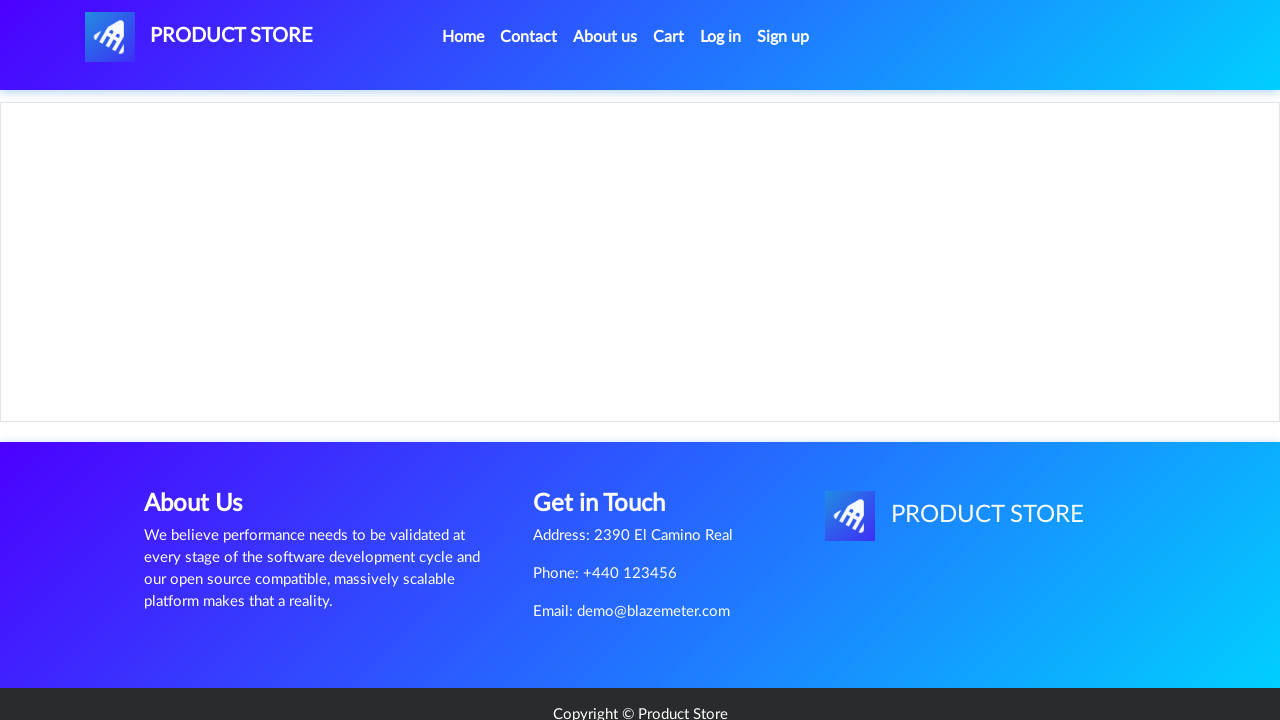

Located product header for Samsung Galaxy S6
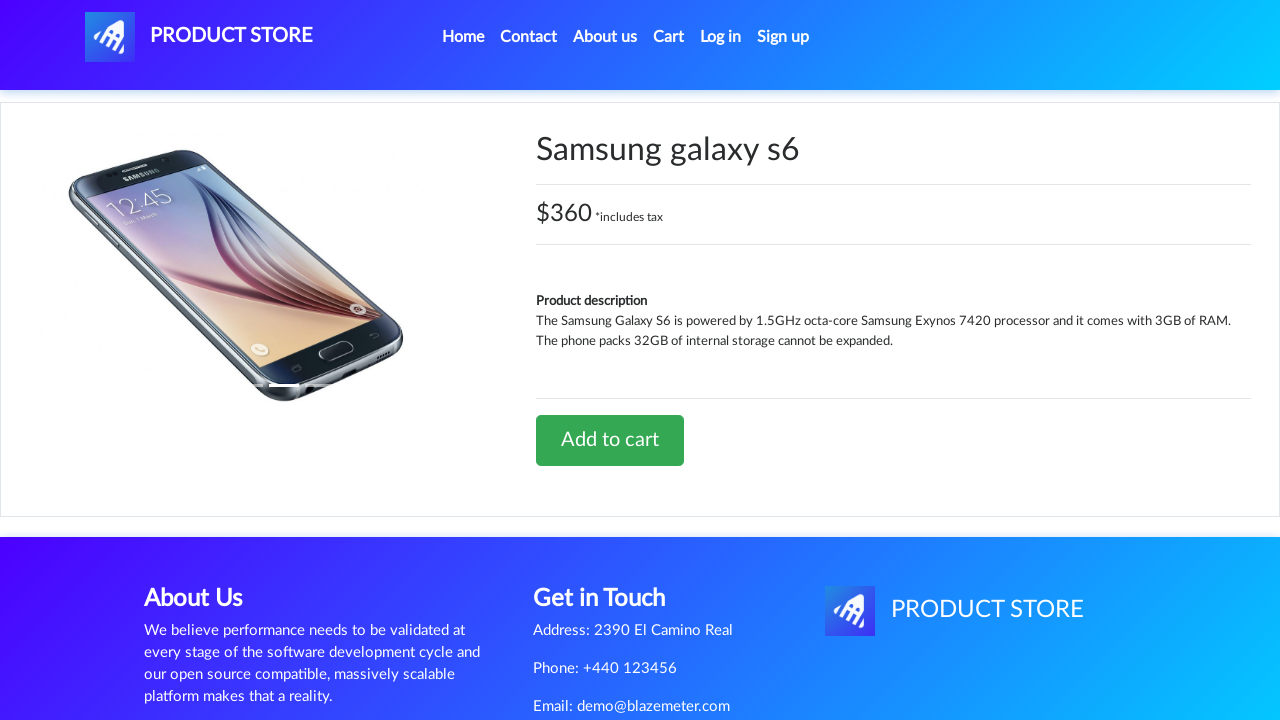

Verified Samsung Galaxy S6 product header is visible on product page
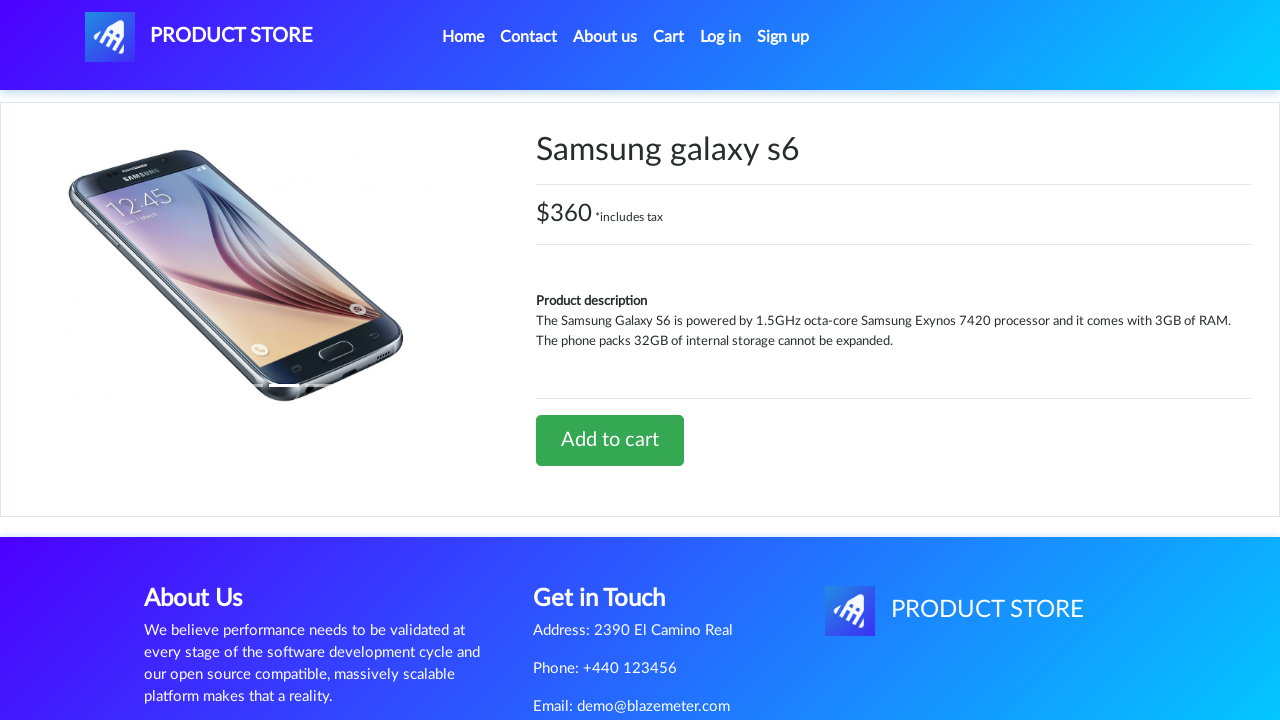

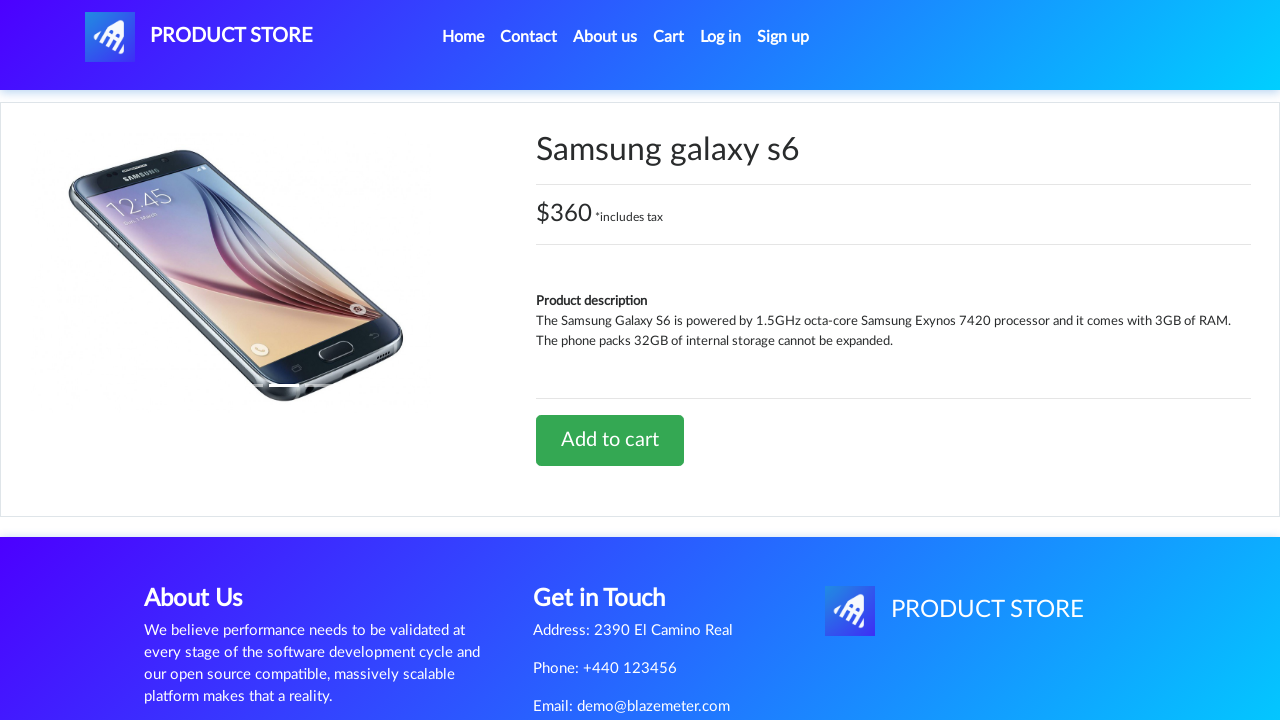